Tests DuckDuckGo search functionality by entering a climate-related query and submitting the search

Starting URL: https://www.duckduckgo.com

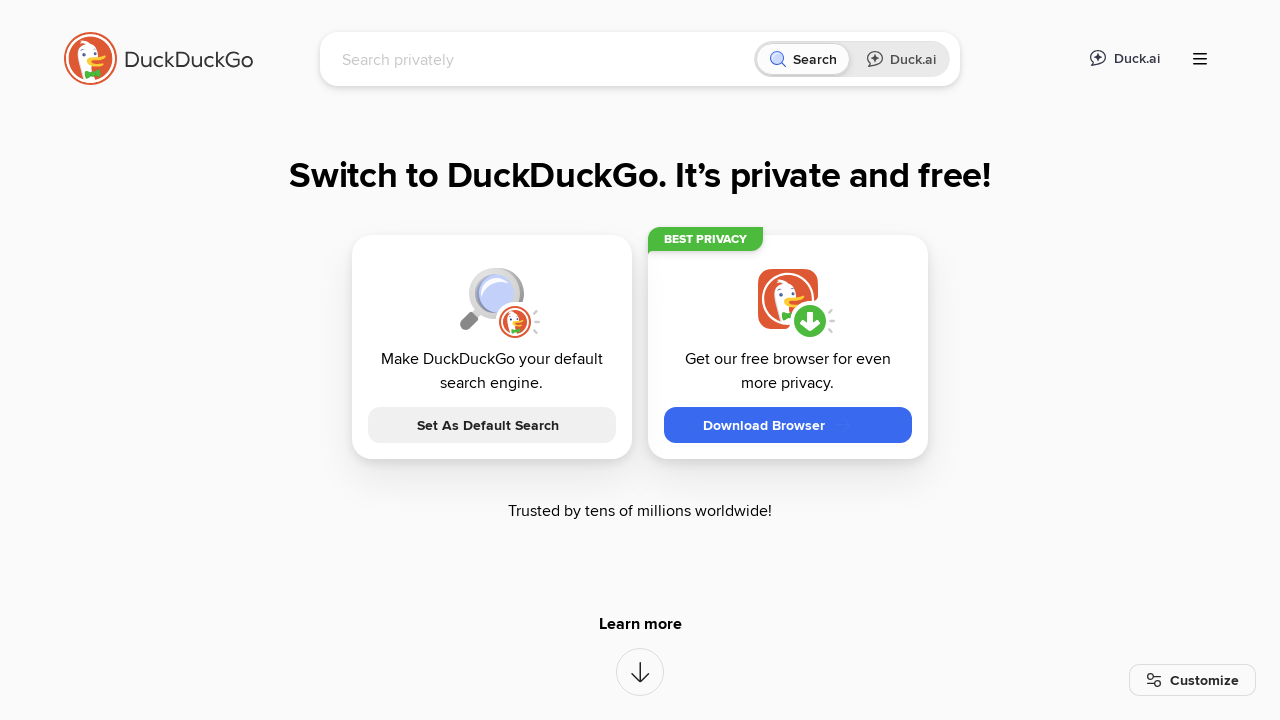

Filled search box with 'climate change effects' query on input[name='q']
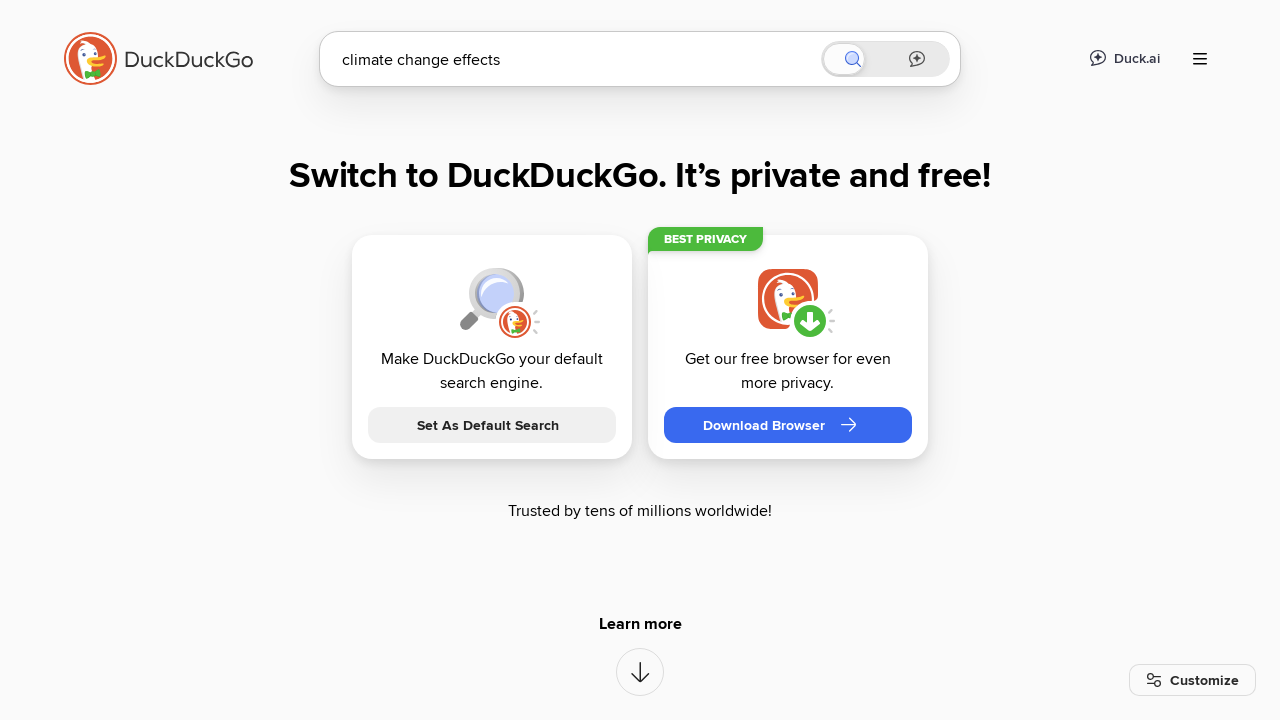

Submitted search query by pressing Enter on input[name='q']
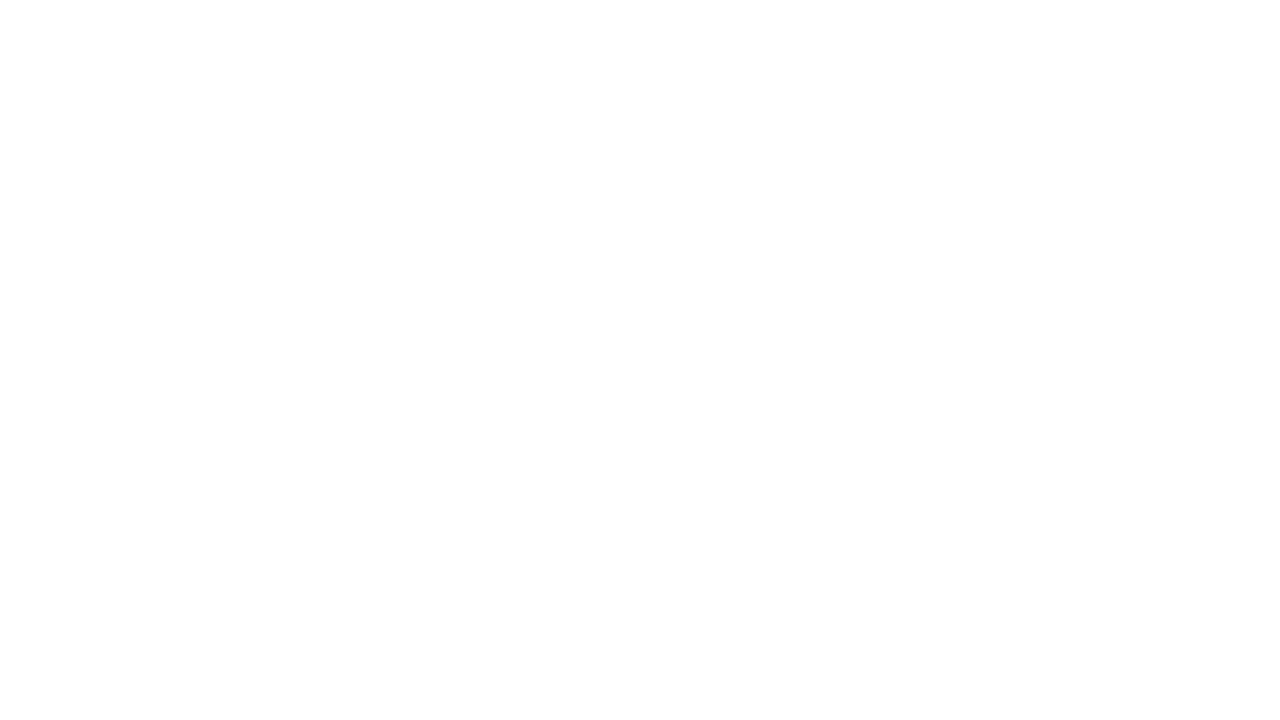

Search results loaded successfully
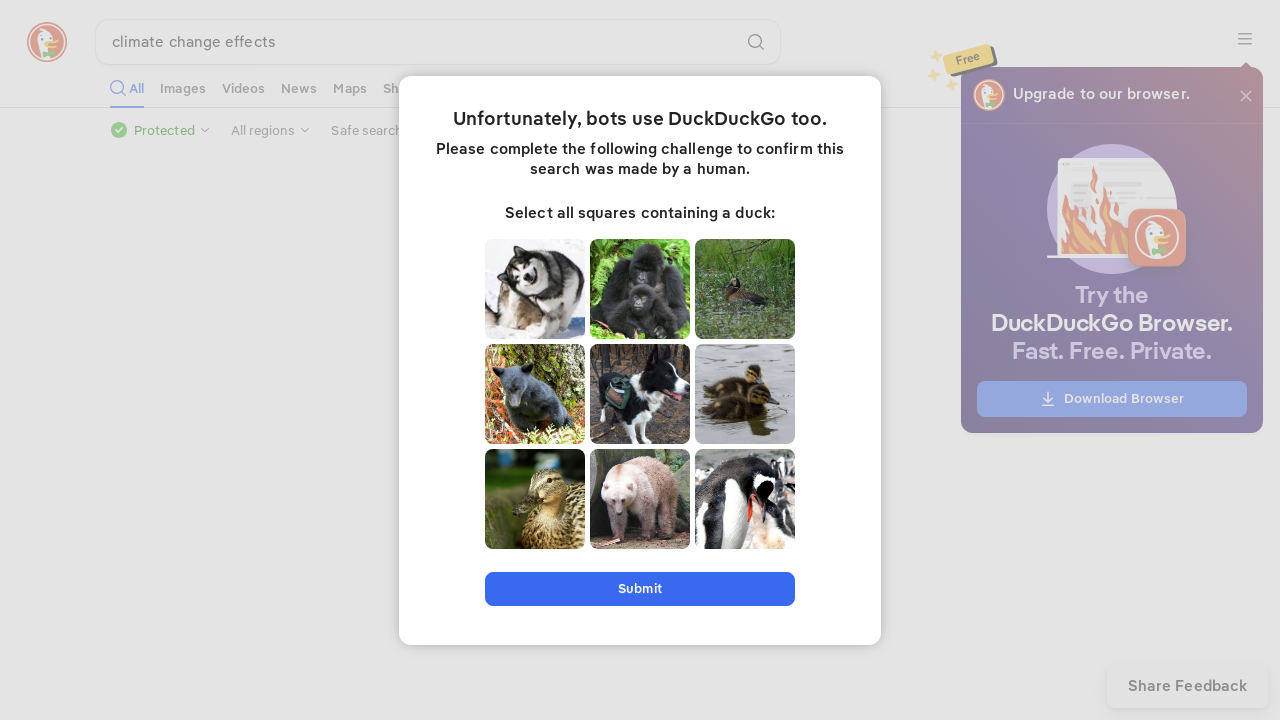

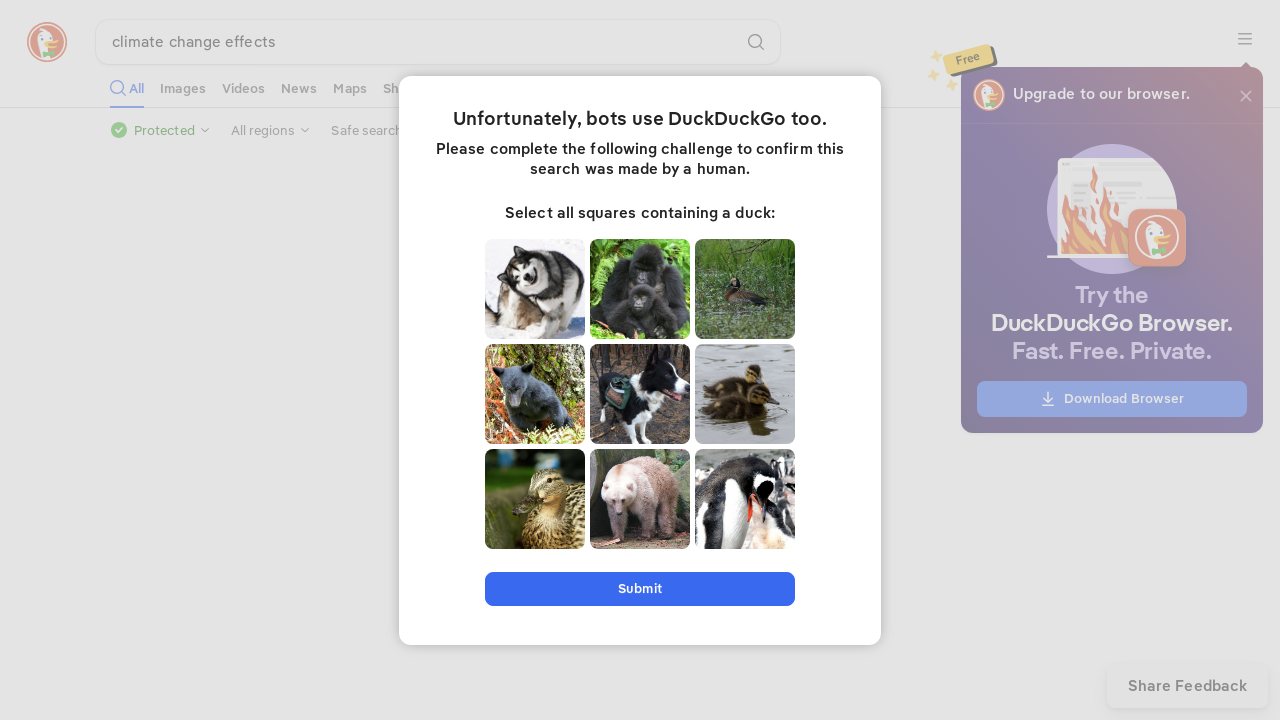